Solves a math problem by reading two numbers from the page, calculating their sum, and selecting the result from a dropdown menu

Starting URL: http://suninjuly.github.io/selects1.html

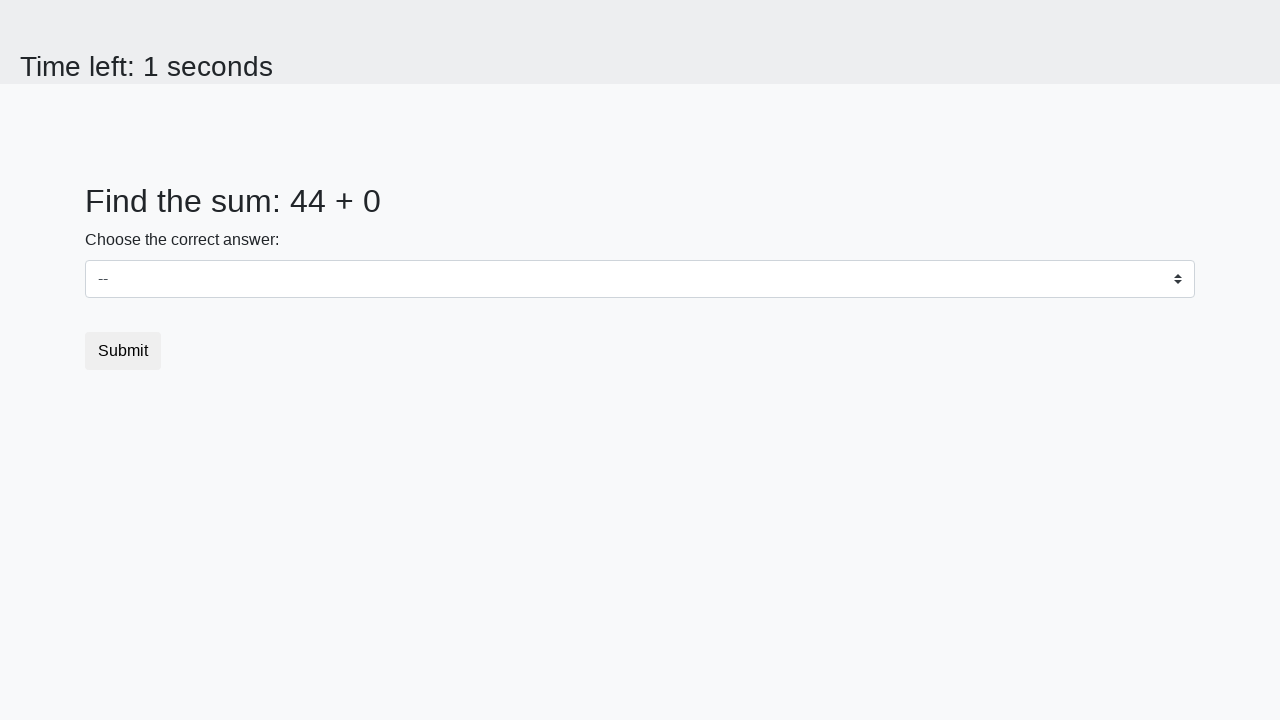

Read first number from page
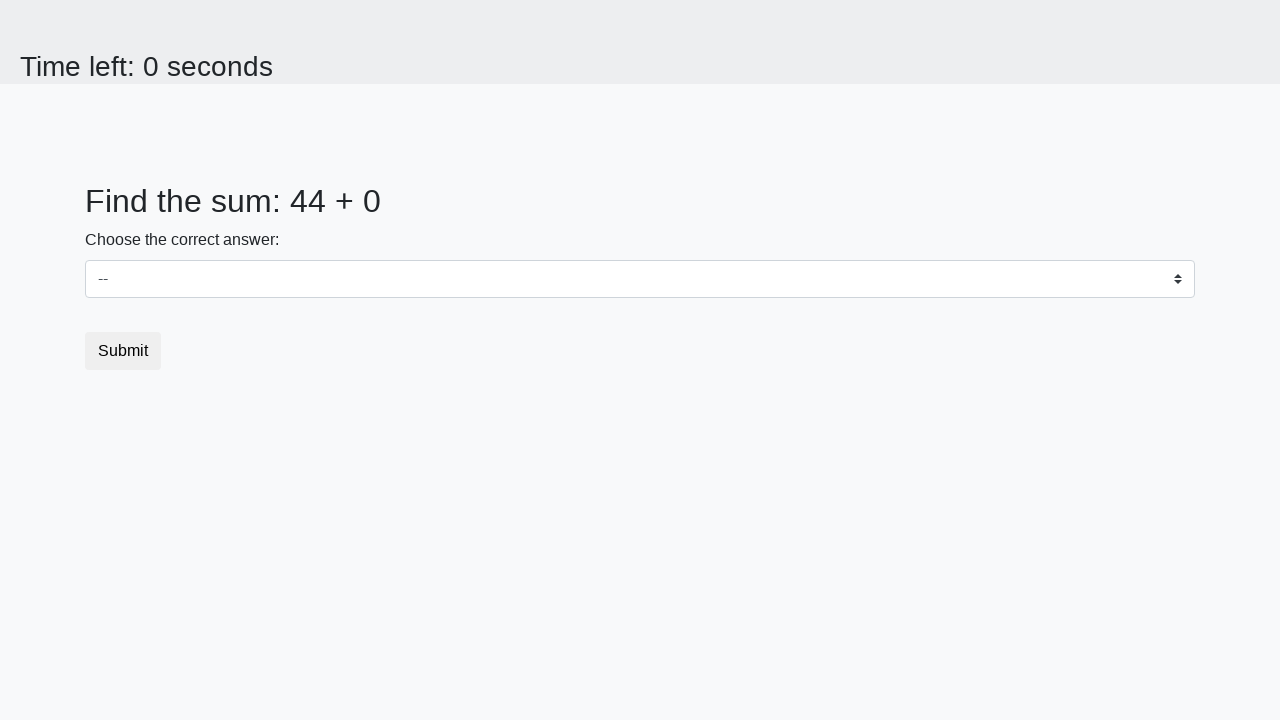

Read second number from page
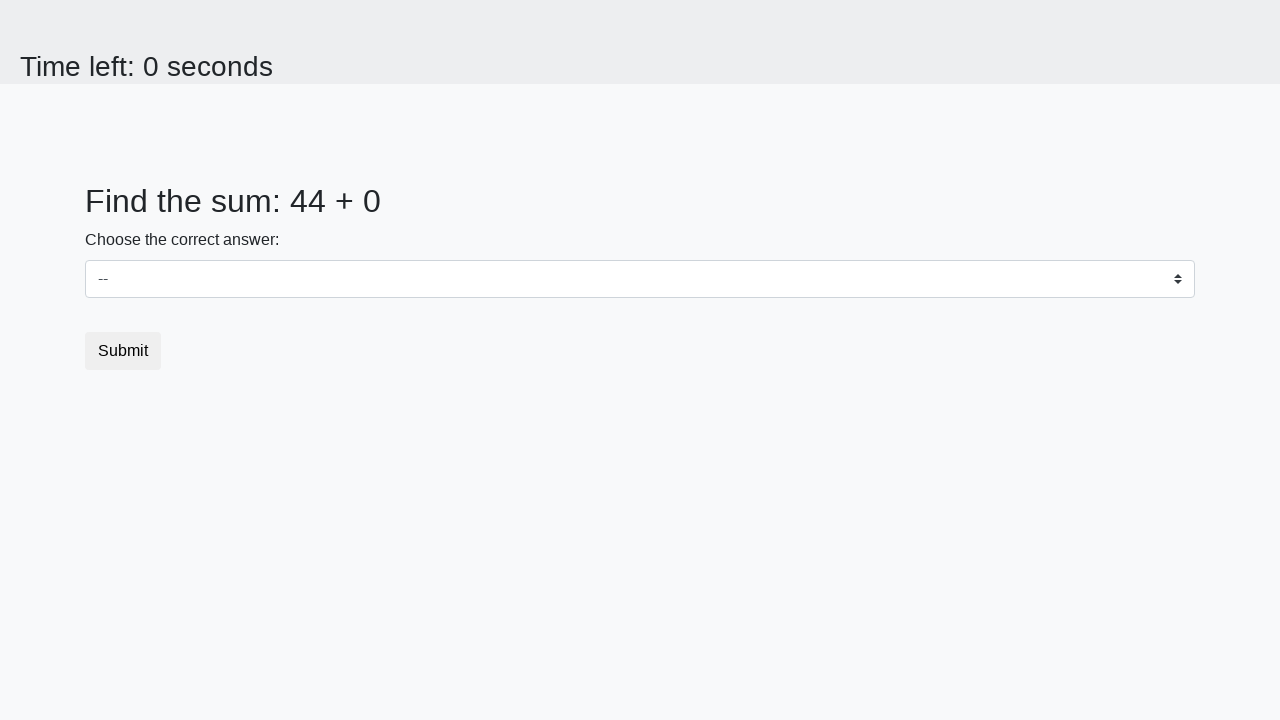

Calculated sum: 44 + 0 = 44
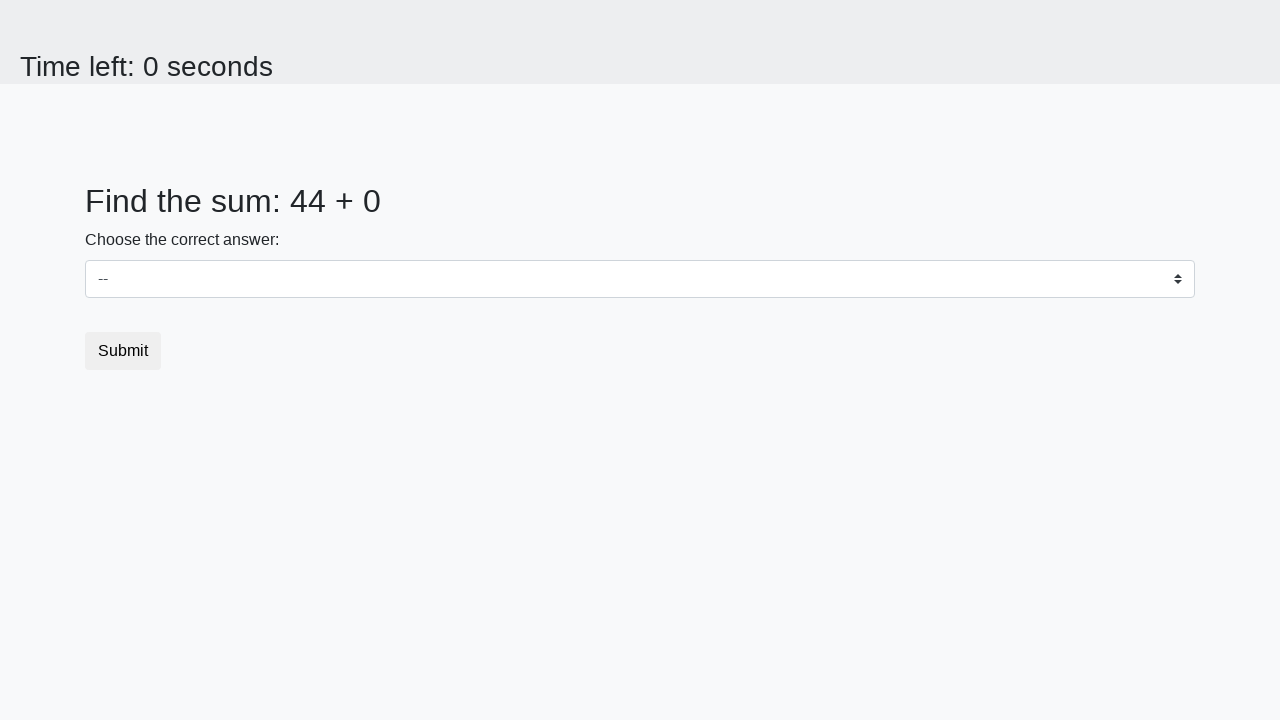

Selected sum value '44' from dropdown menu on select
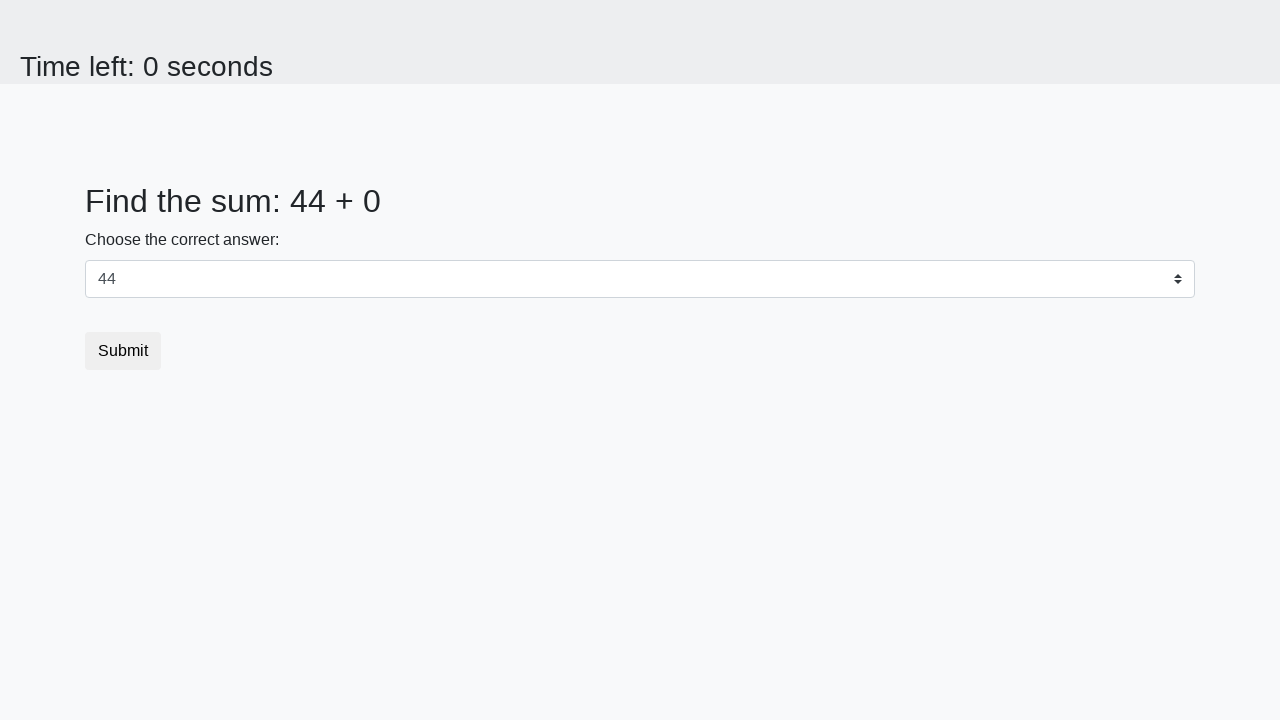

Clicked submit button at (123, 351) on .btn
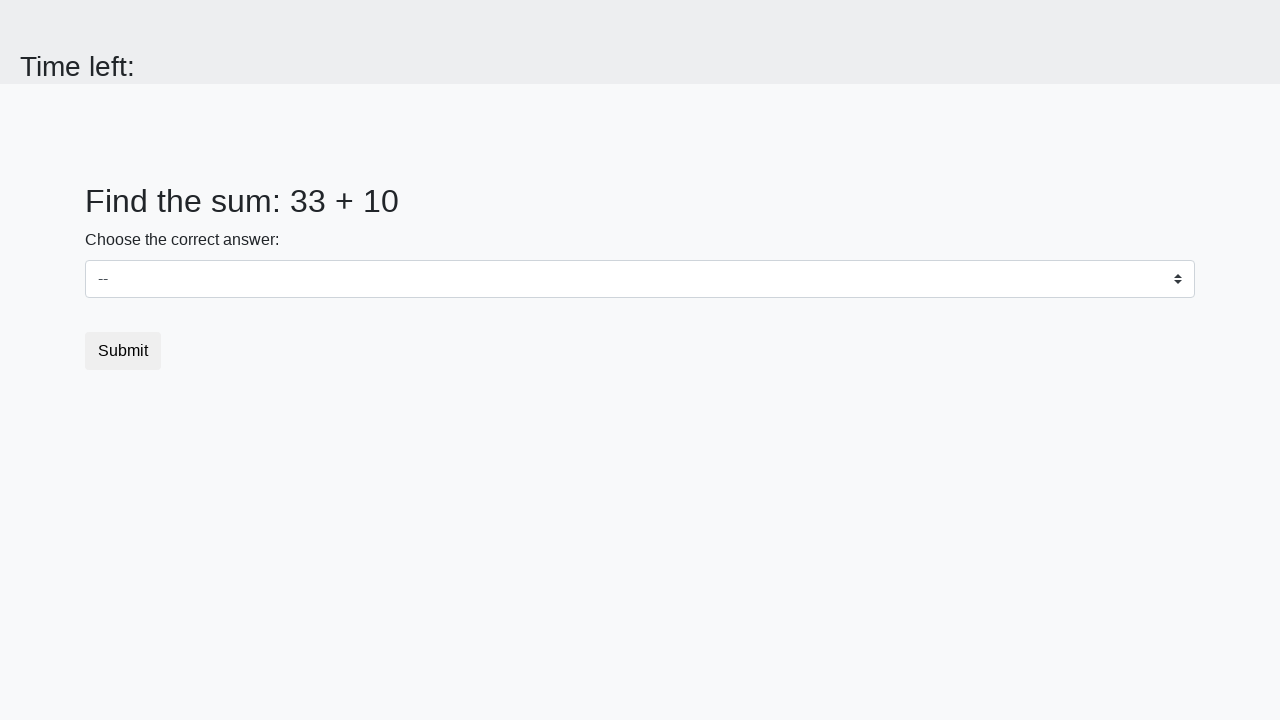

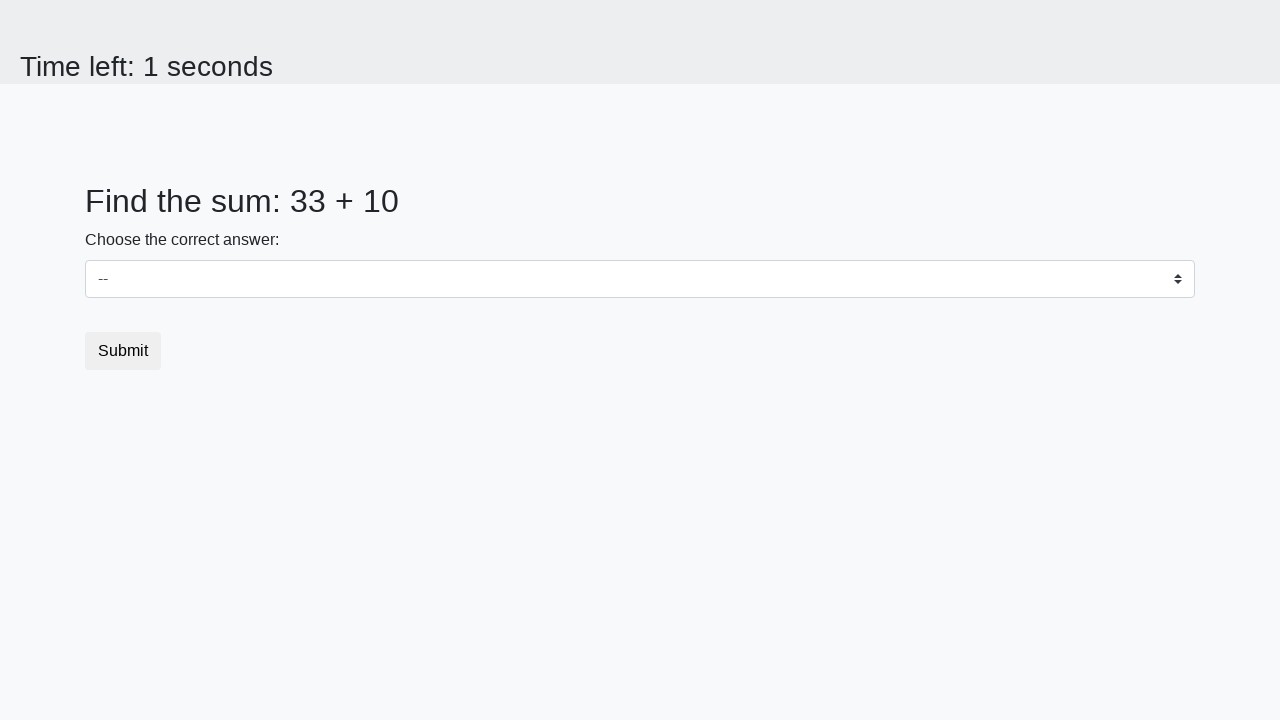